Tests the multi-select dropdown functionality on a registration form by clicking the dropdown and selecting "Dutch" from the language options

Starting URL: https://demo.automationtesting.in/Register.html

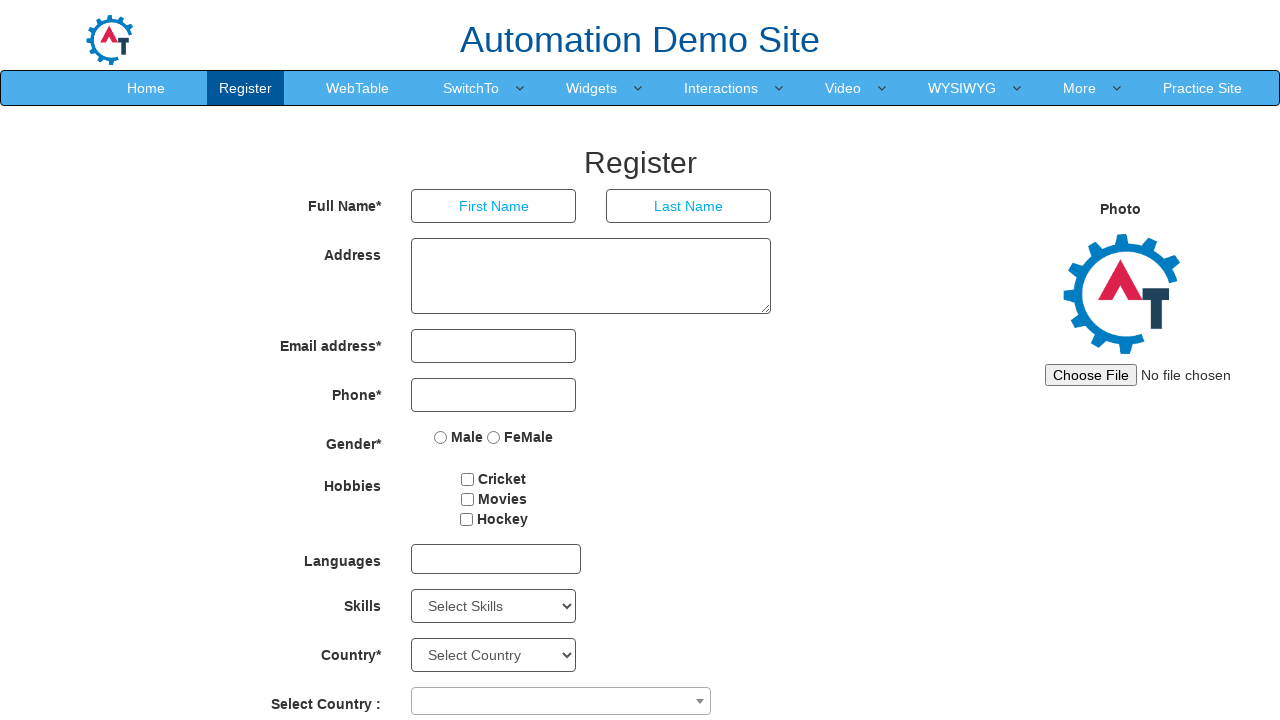

Clicked on the multi-select dropdown to open language options at (496, 559) on #msdd
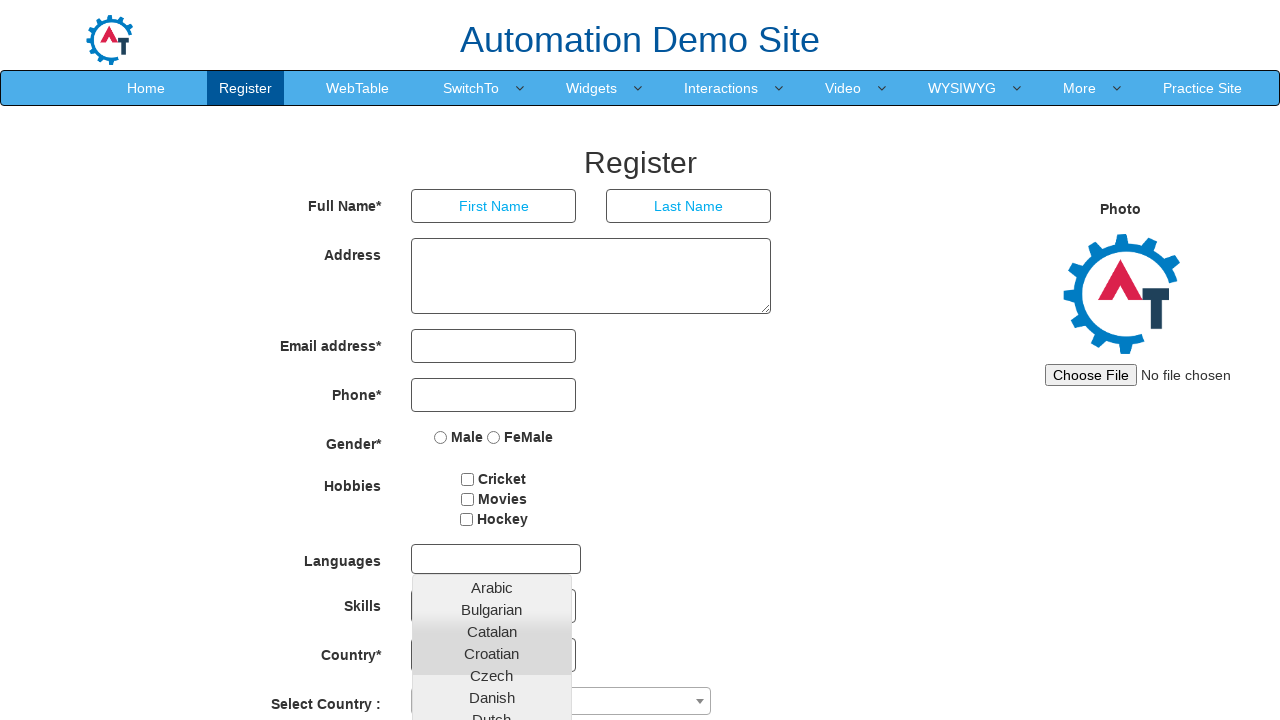

Dropdown options loaded and became visible
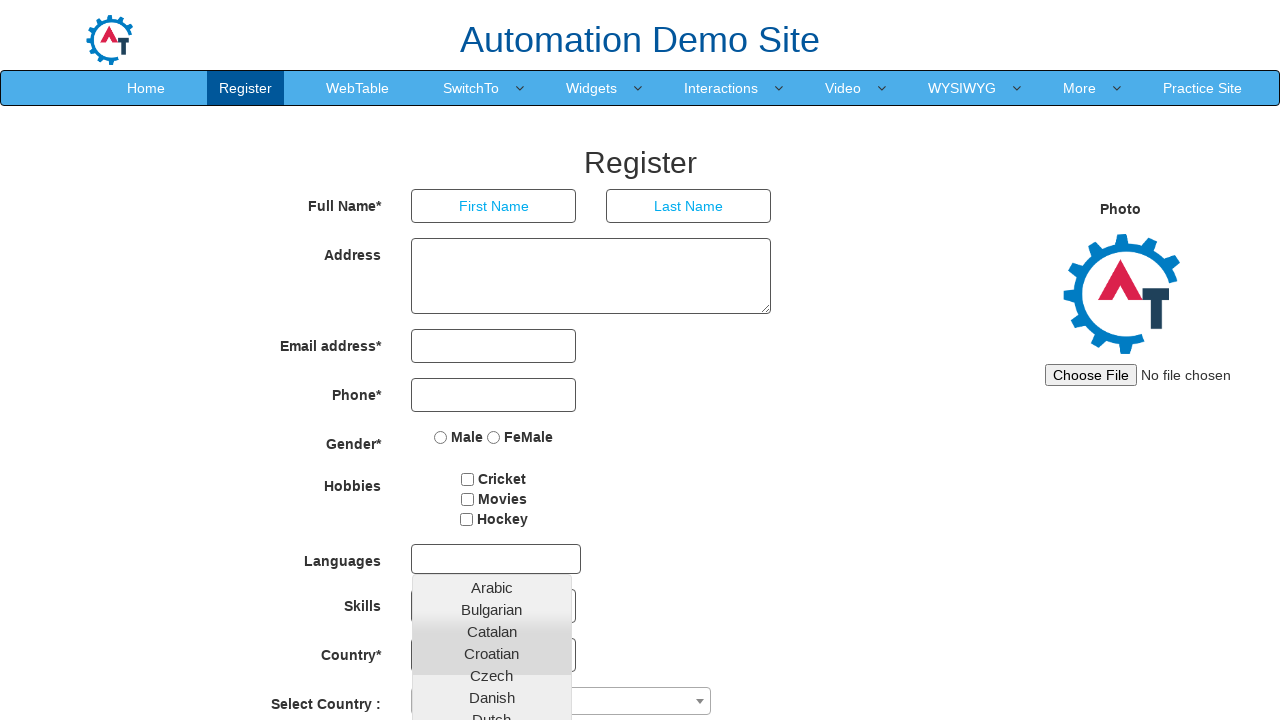

Selected 'Dutch' from the language dropdown options at (492, 712) on xpath=//a[contains(text(), 'Dutch')]
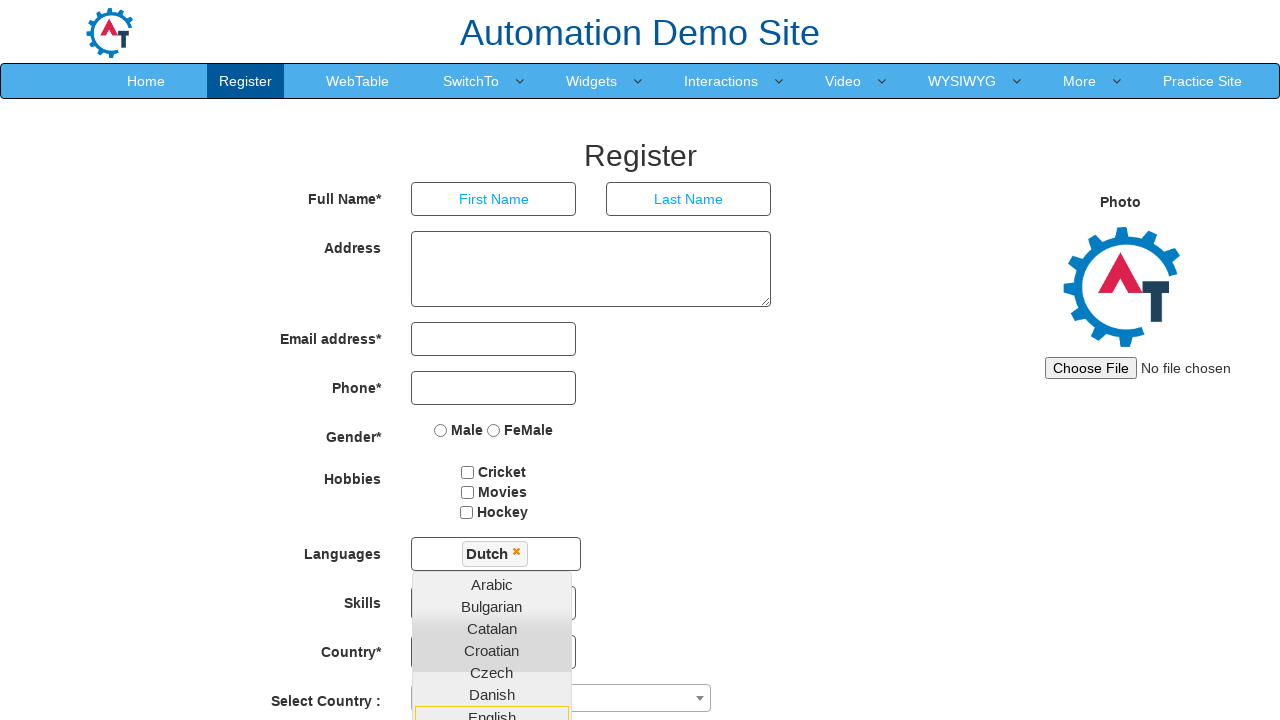

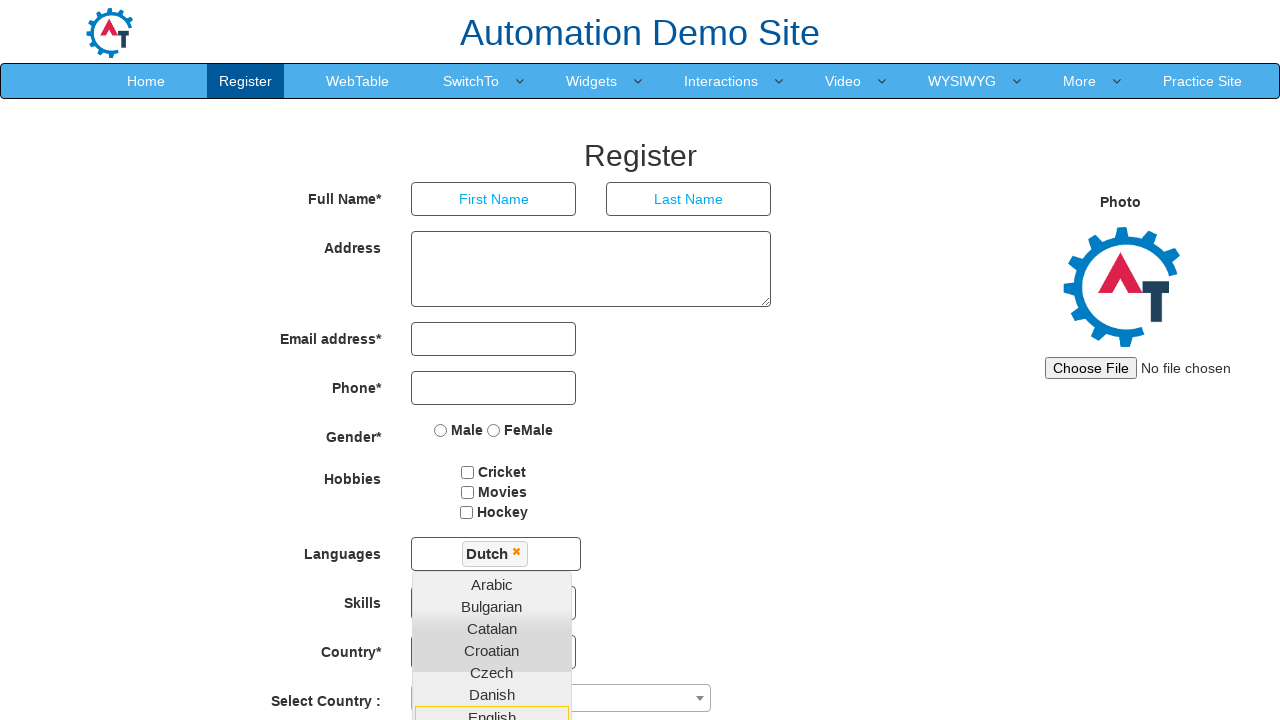